Tests two input field addition form with invalid text inputs instead of numbers

Starting URL: https://www.lambdatest.com/selenium-playground/simple-form-demo

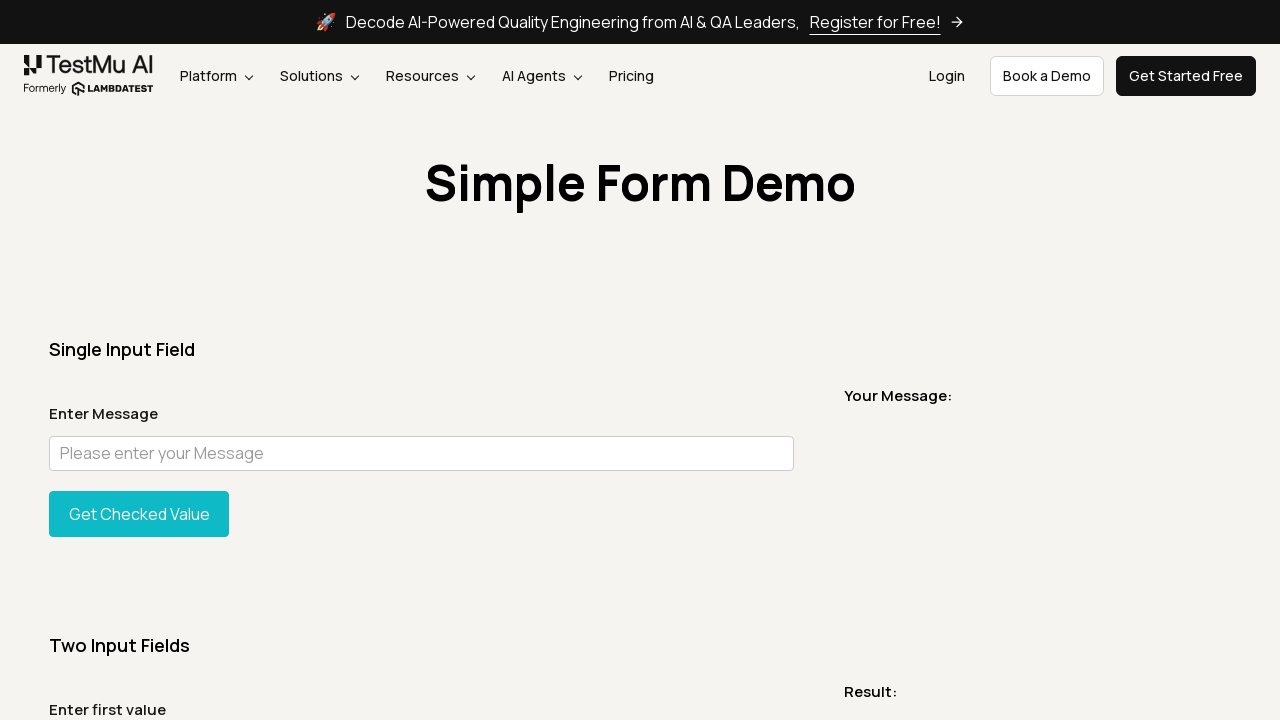

Filled first input field with invalid text 'Timi' on #sum1
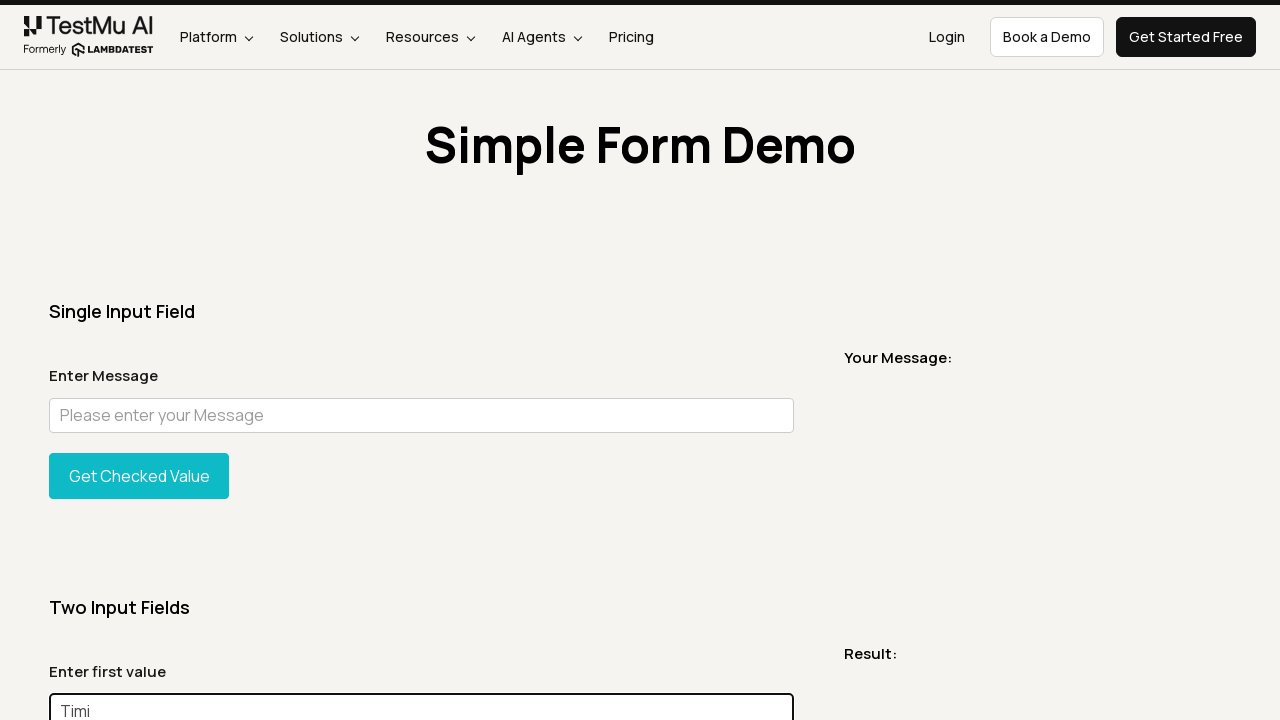

Filled second input field with invalid text 'Pop' on #sum2
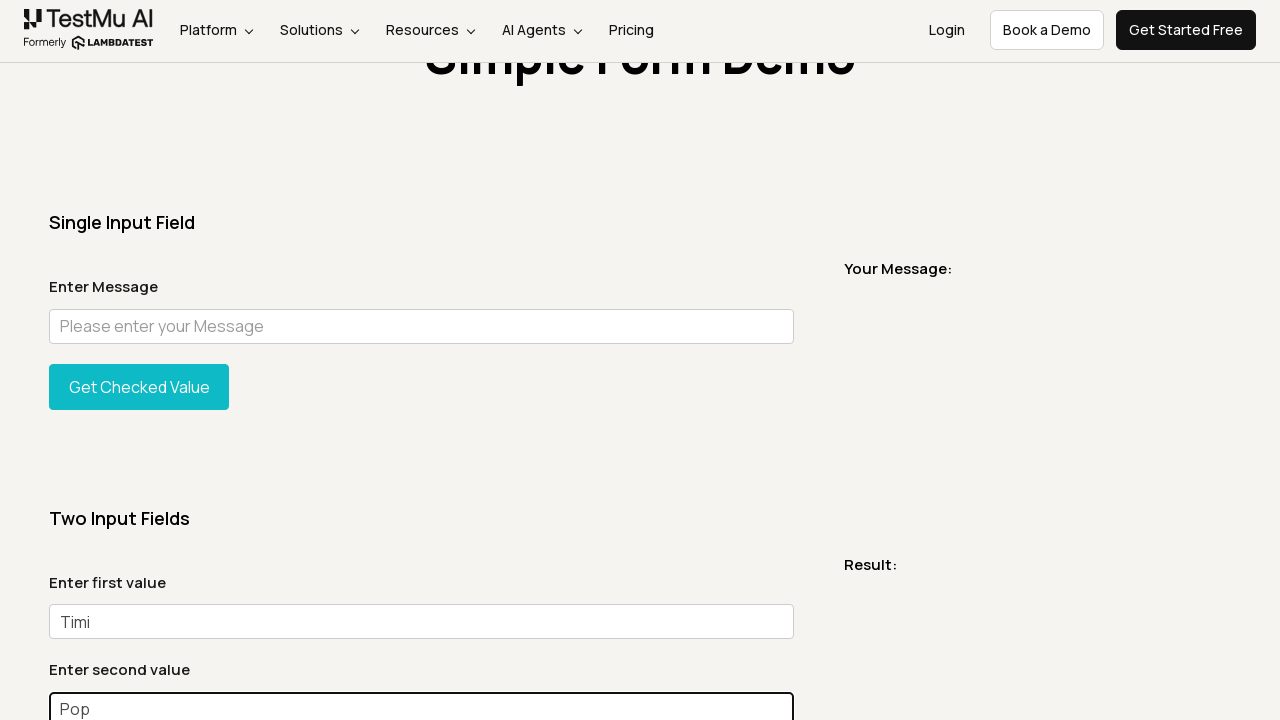

Clicked Get Sum button with invalid inputs at (139, 360) on xpath=//*[@id='gettotal']/button
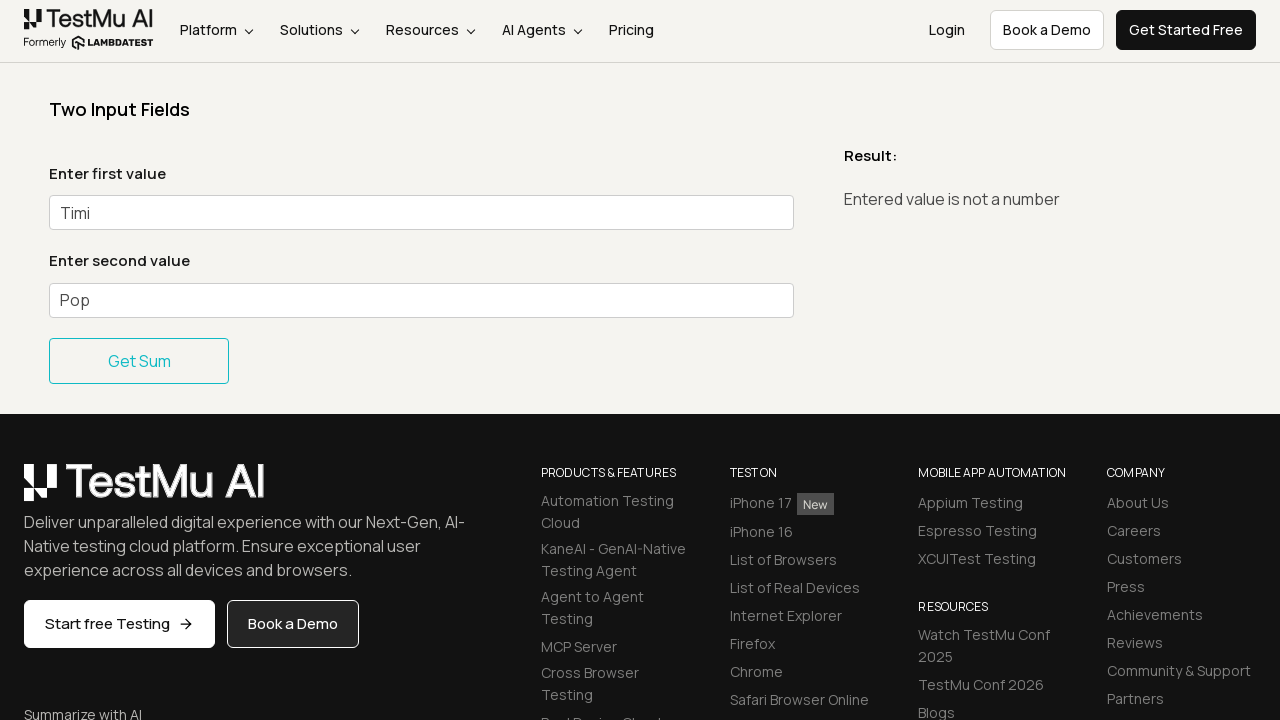

Error message displayed as expected
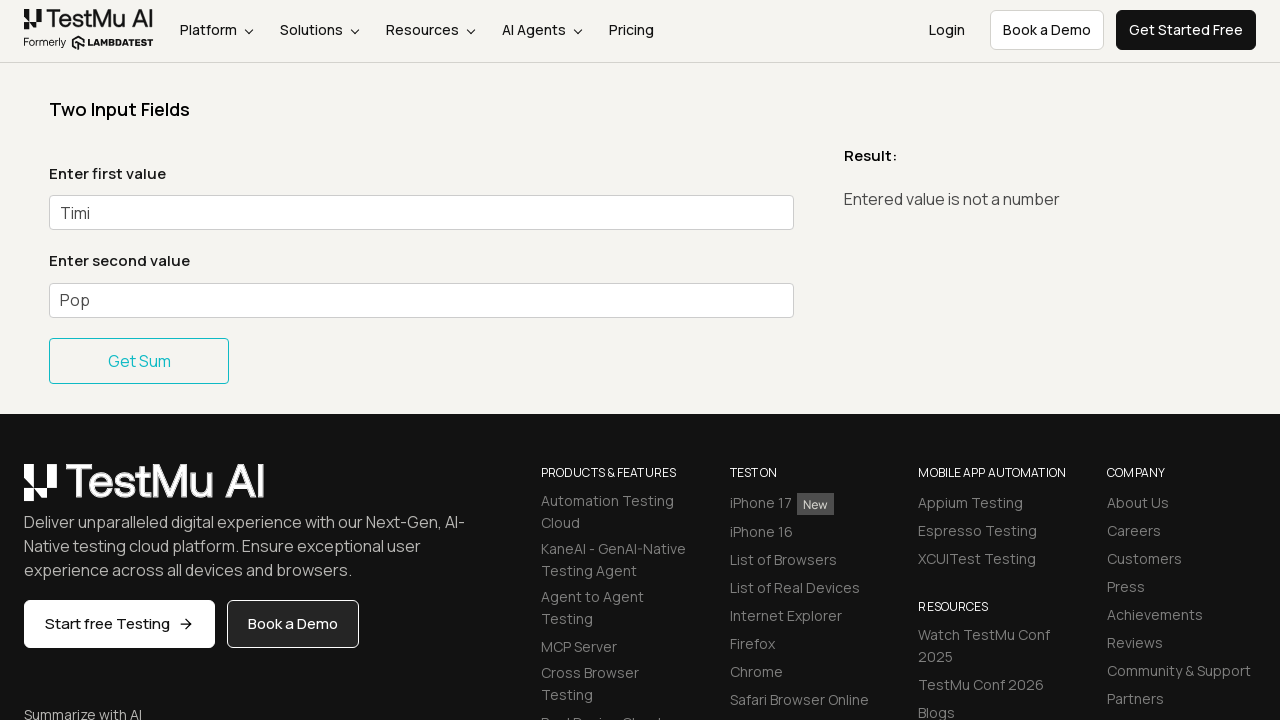

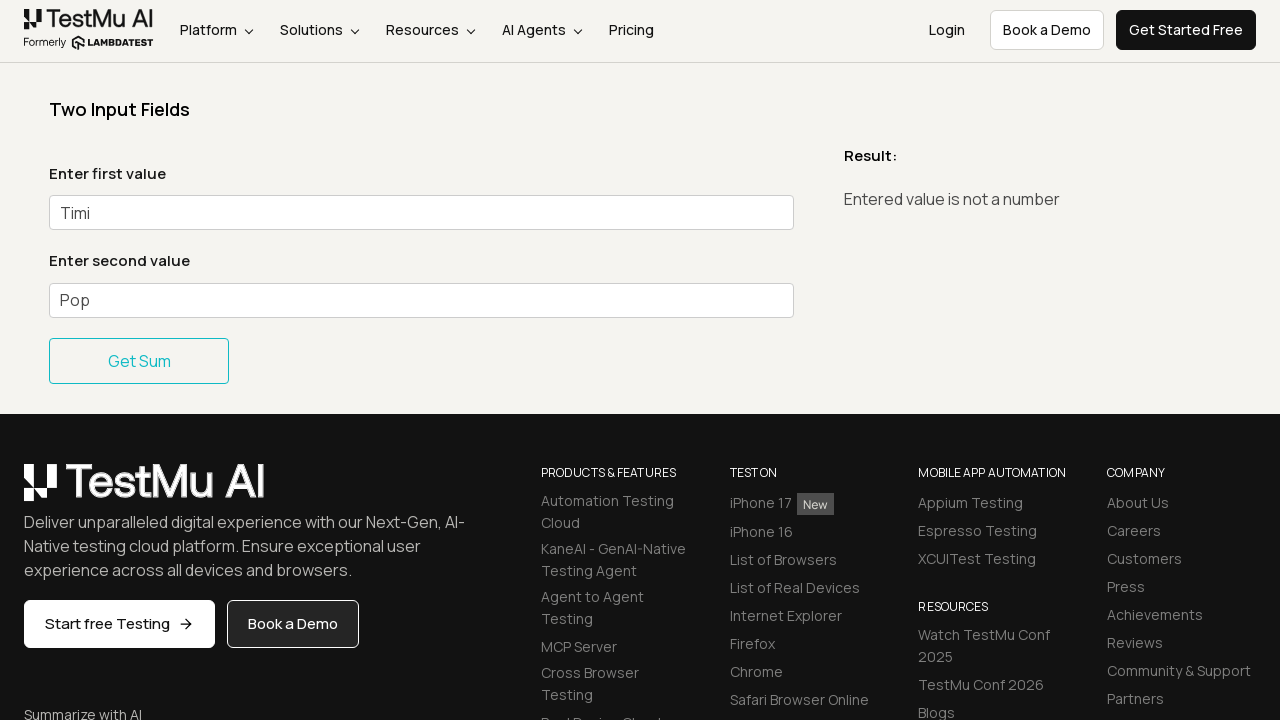